Tests a timer functionality by clicking a button to start the timer and verifying that a demo element is displayed

Starting URL: http://seleniumpractise.blogspot.com/2016/08/how-to-use-explicit-wait-in-selenium.html

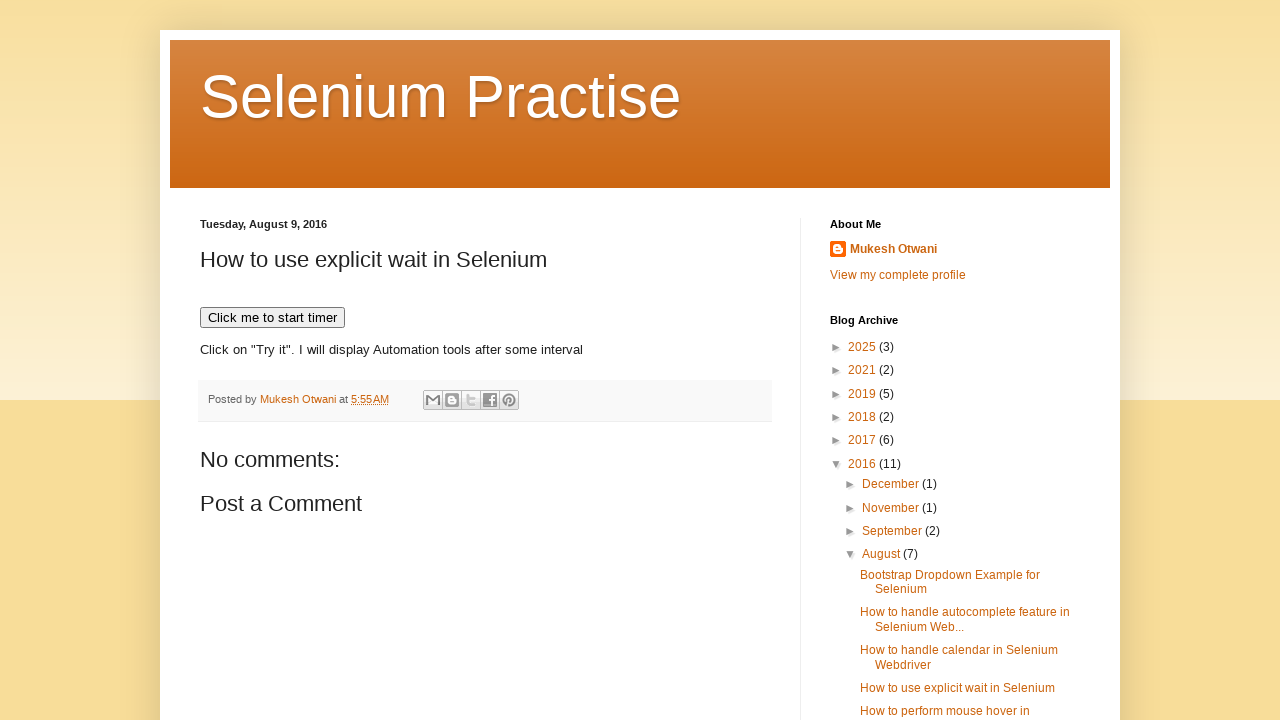

Navigated to Selenium practice page for explicit wait testing
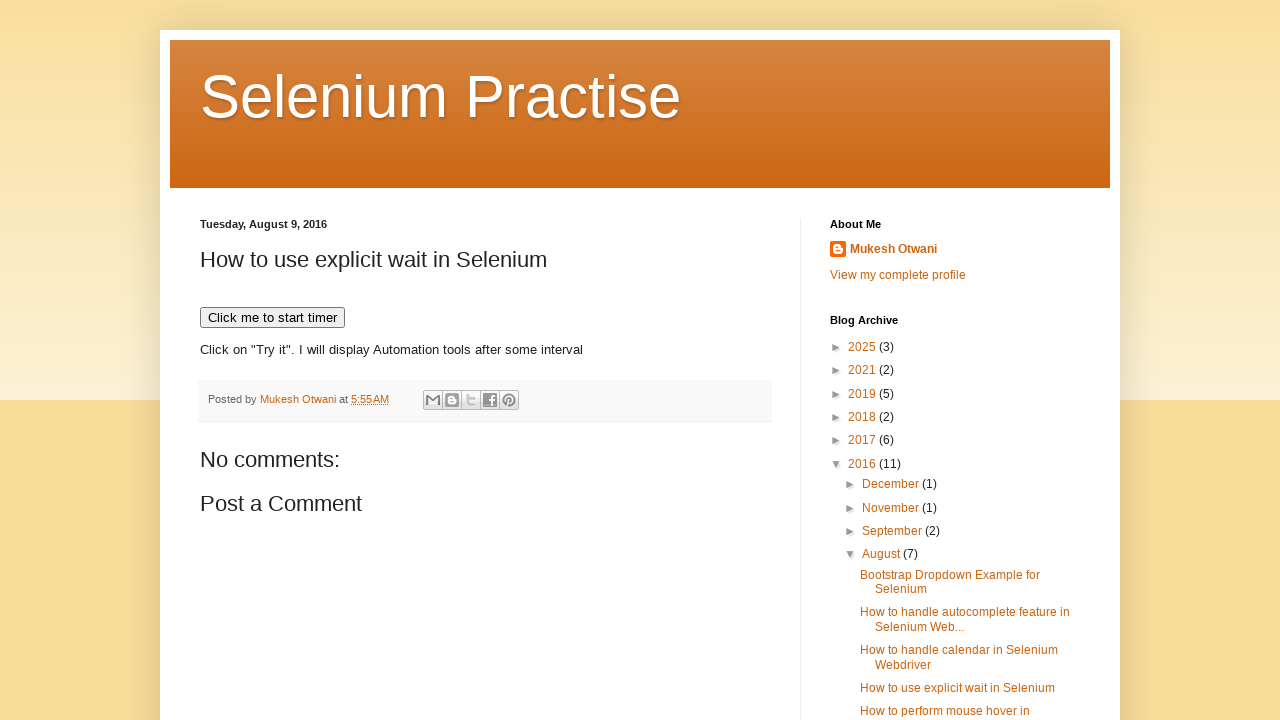

Clicked button to start timer at (272, 318) on xpath=//button[normalize-space()='Click me to start timer']
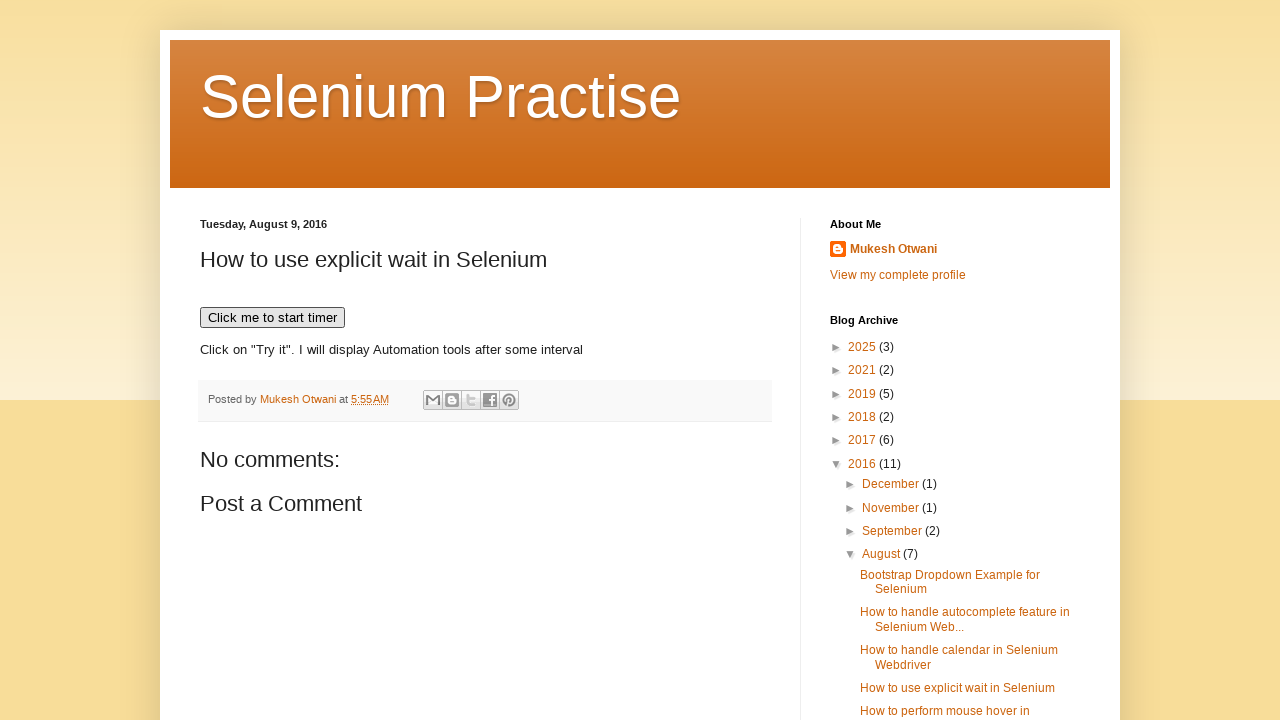

Located demo element by XPath selector
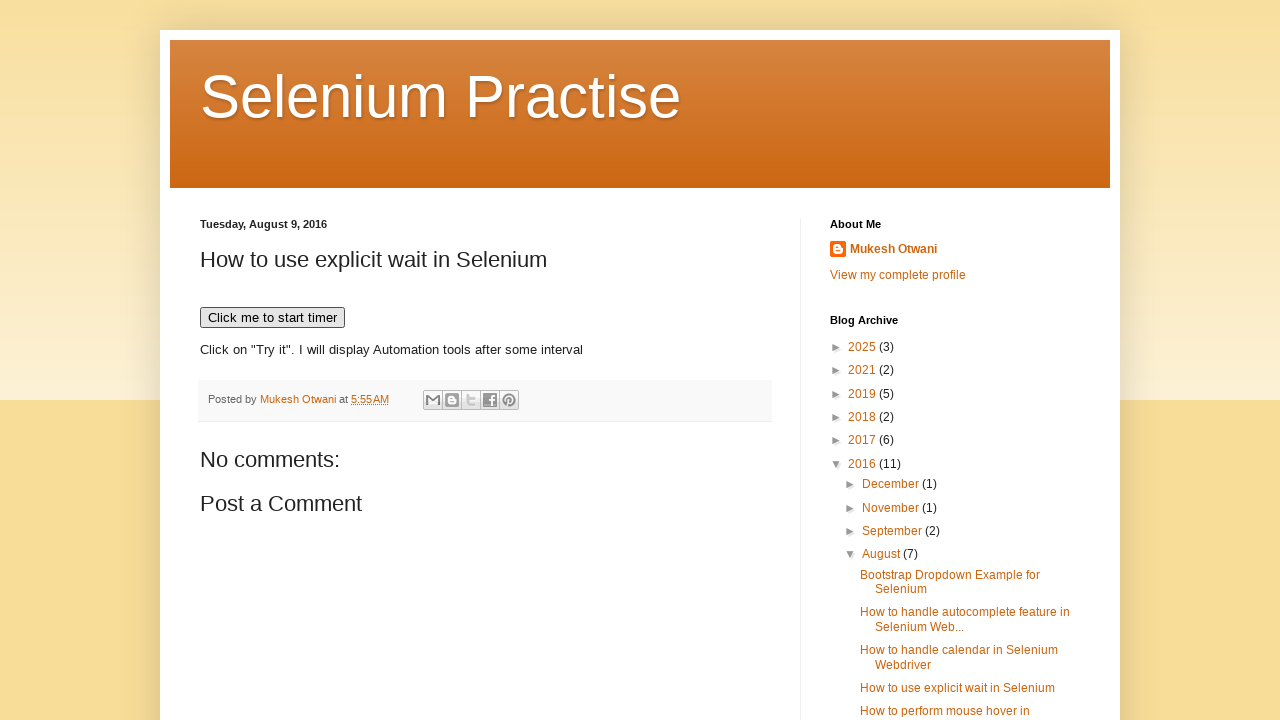

Checked if demo element is visible: True
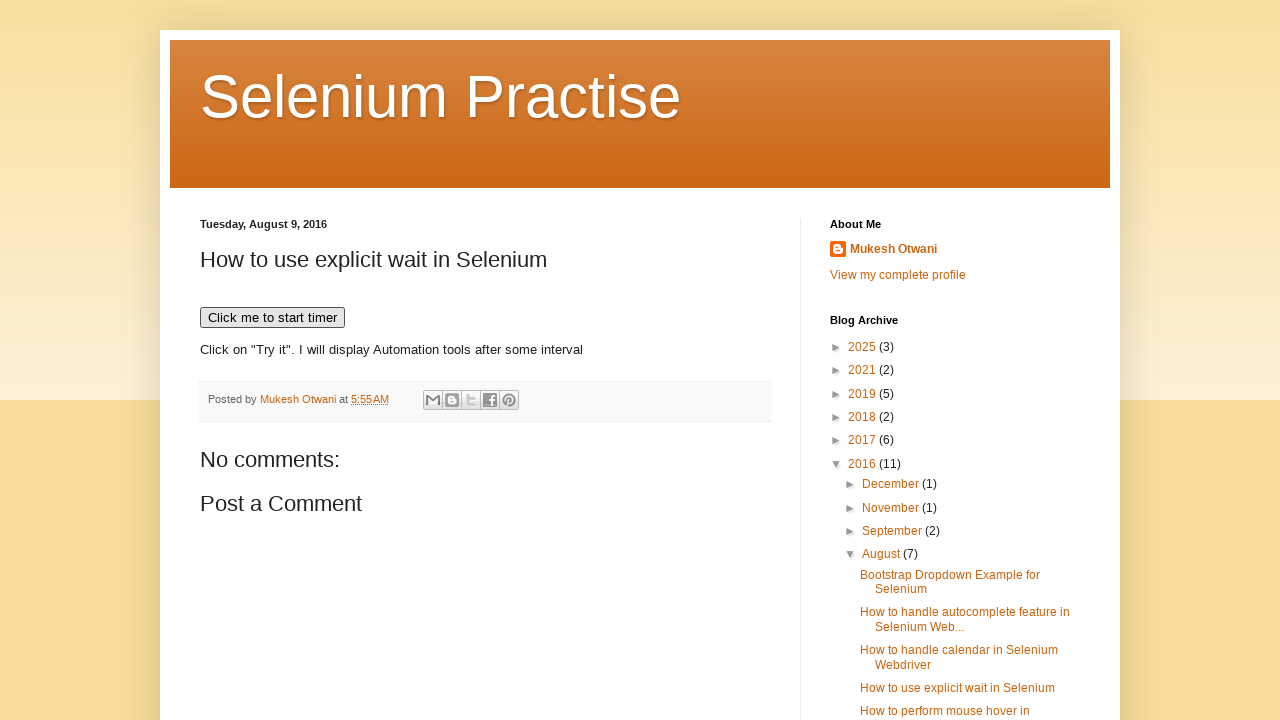

Printed demo element visibility status: True
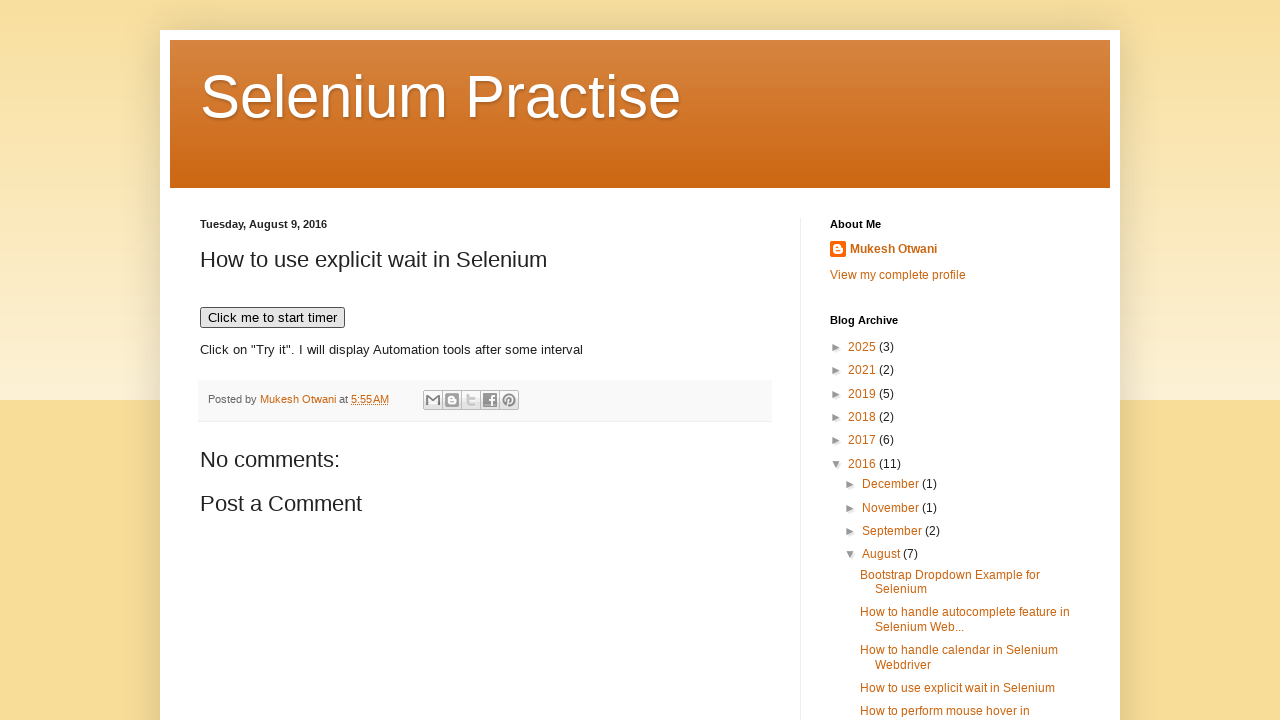

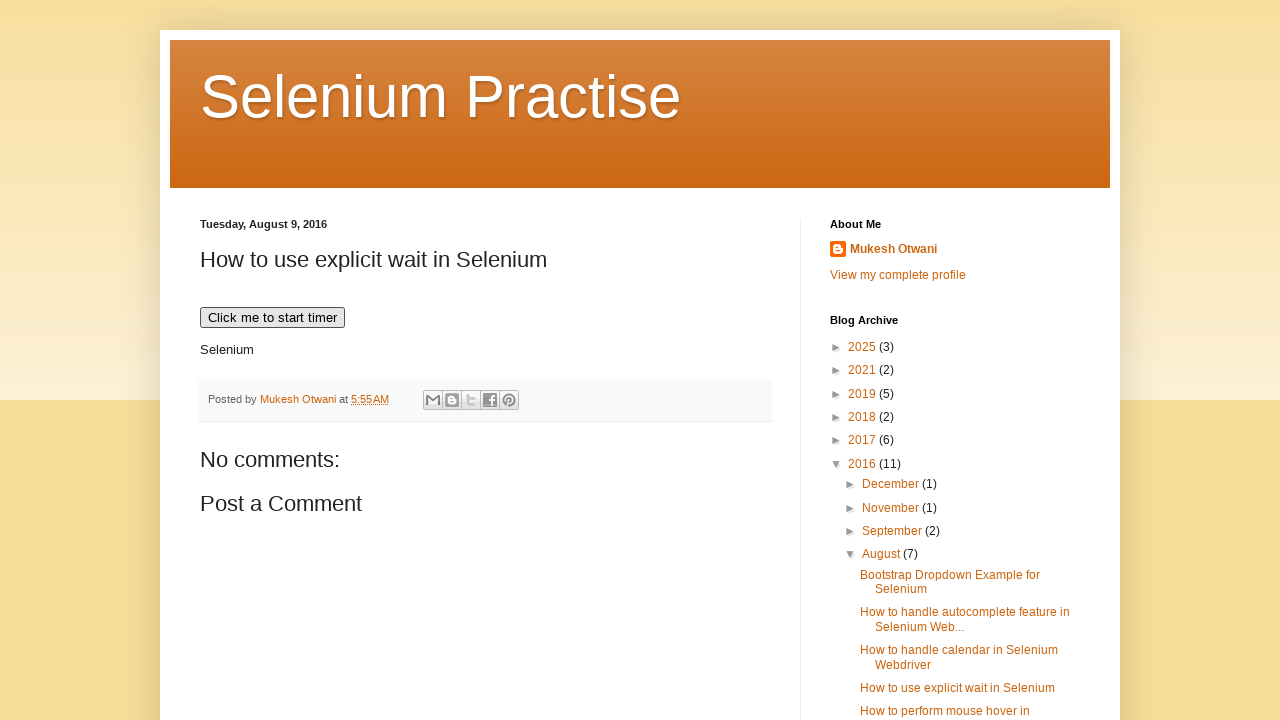